Tests a simple form by filling in first name, last name, city, and country fields using different locator strategies (tag name, name attribute, class name, ID), then submits the form by clicking a button.

Starting URL: http://suninjuly.github.io/simple_form_find_task.html

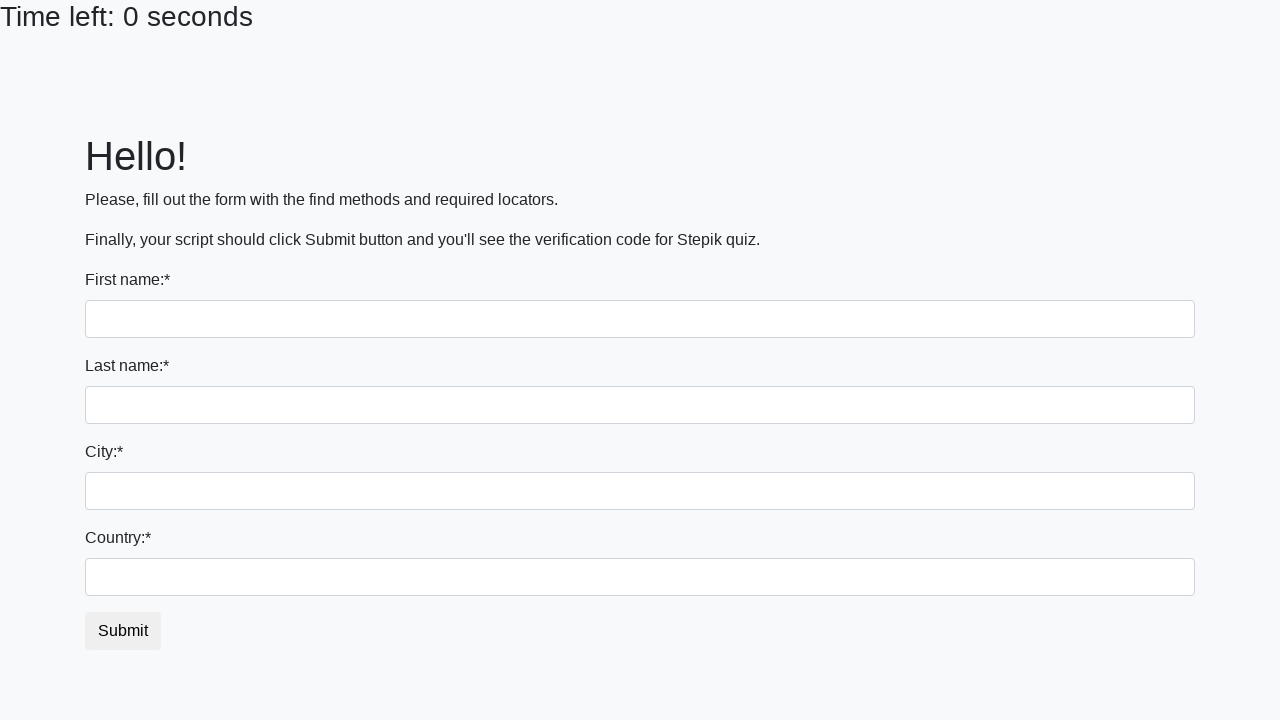

Filled first name field with 'Ivan' using tag name locator on input >> nth=0
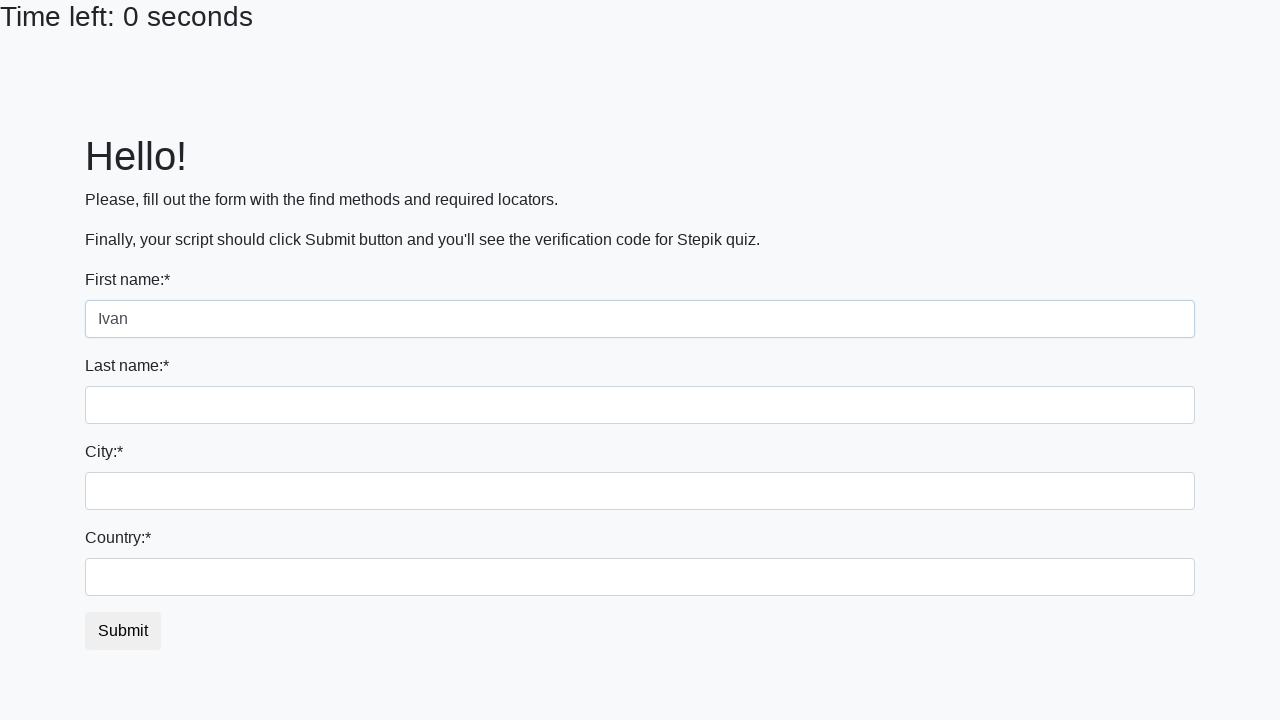

Filled last name field with 'Petrov' using name attribute on input[name='last_name']
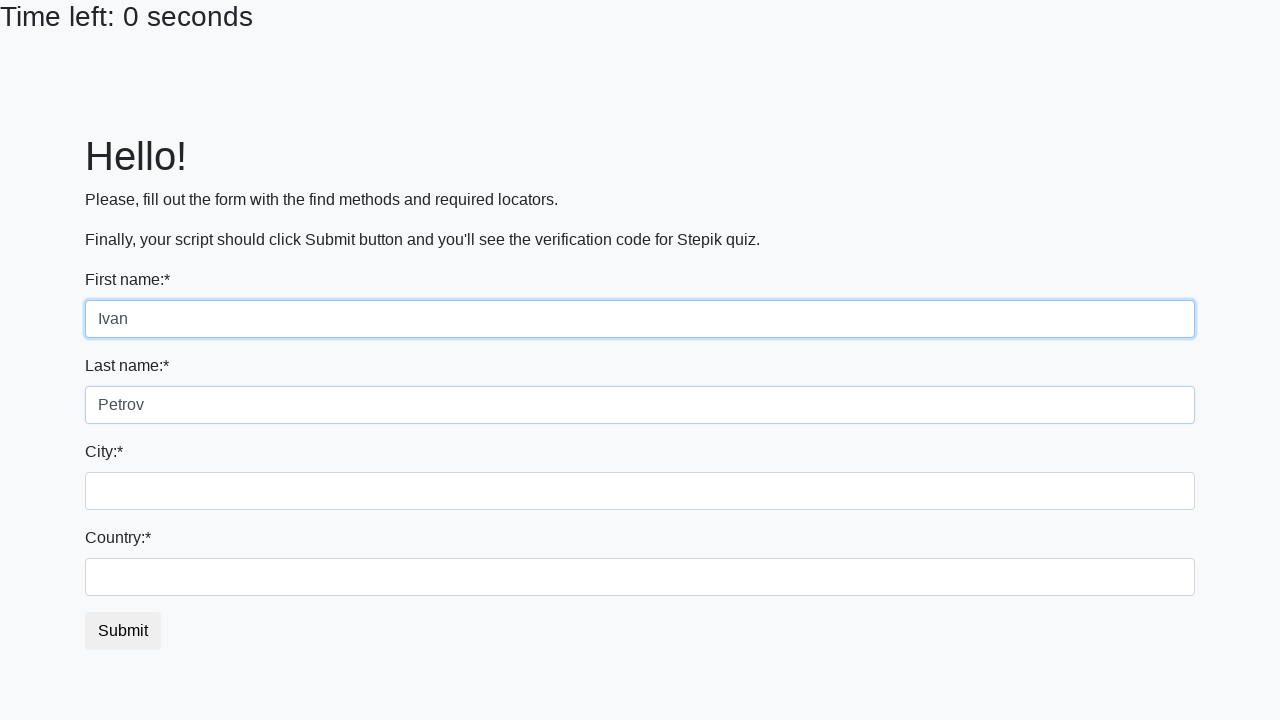

Filled city field with 'Smolensk' using class name locator on .form-control.city
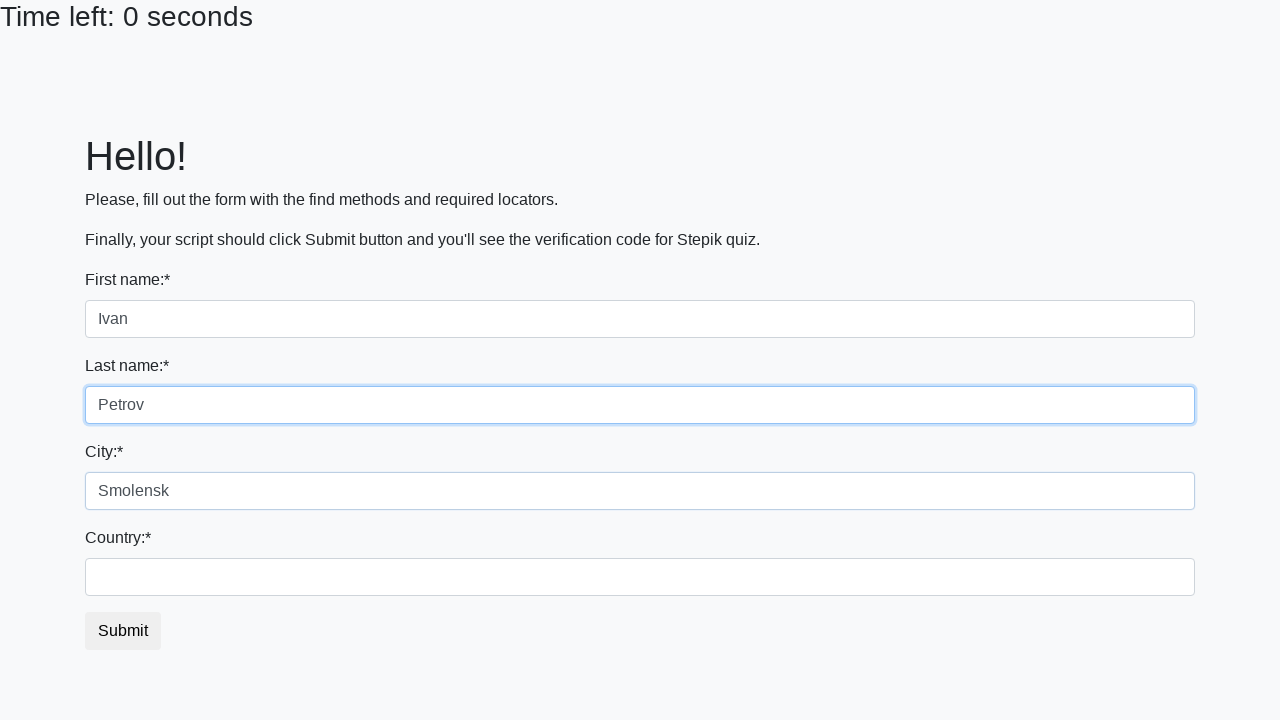

Filled country field with 'Russia' using ID locator on #country
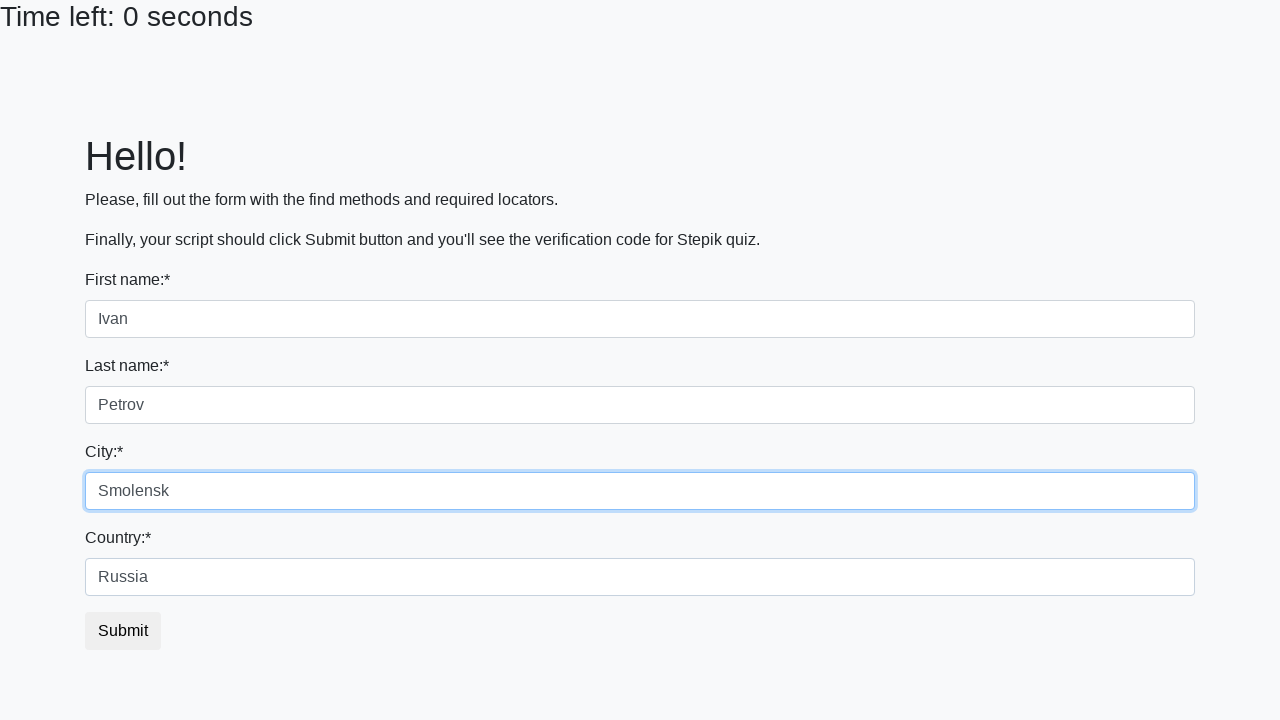

Clicked submit button to submit the form at (123, 631) on button.btn
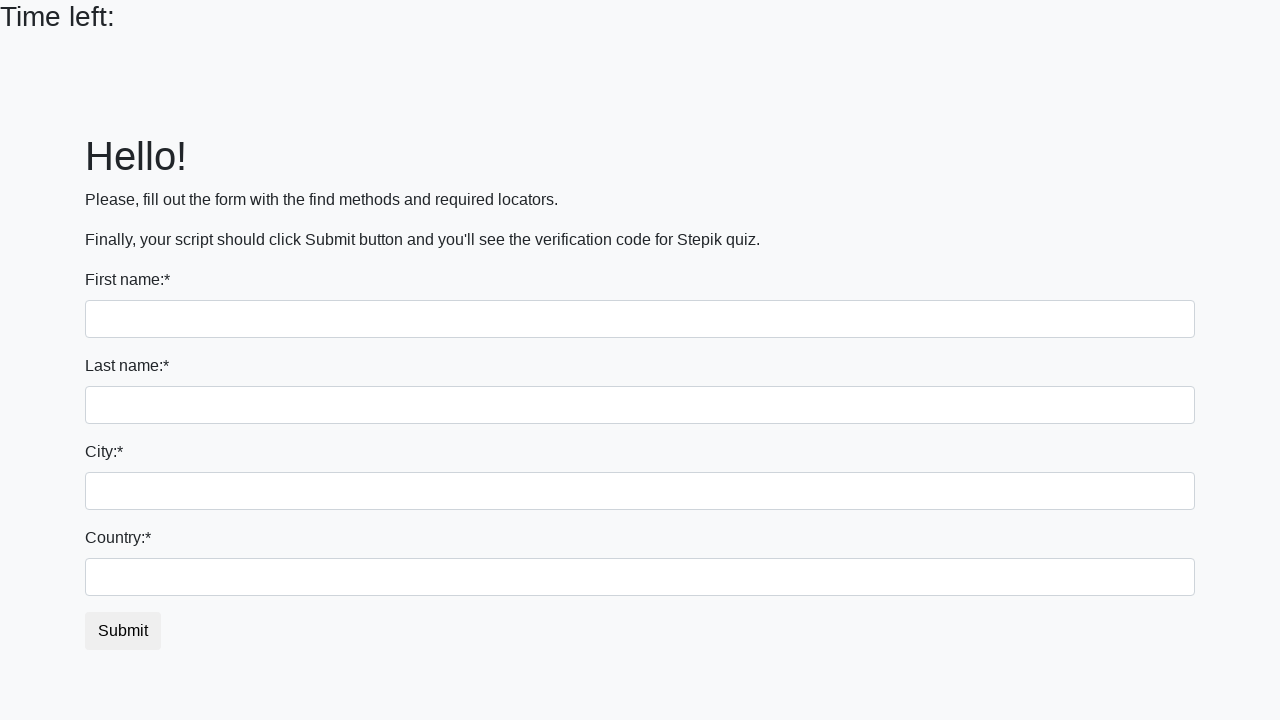

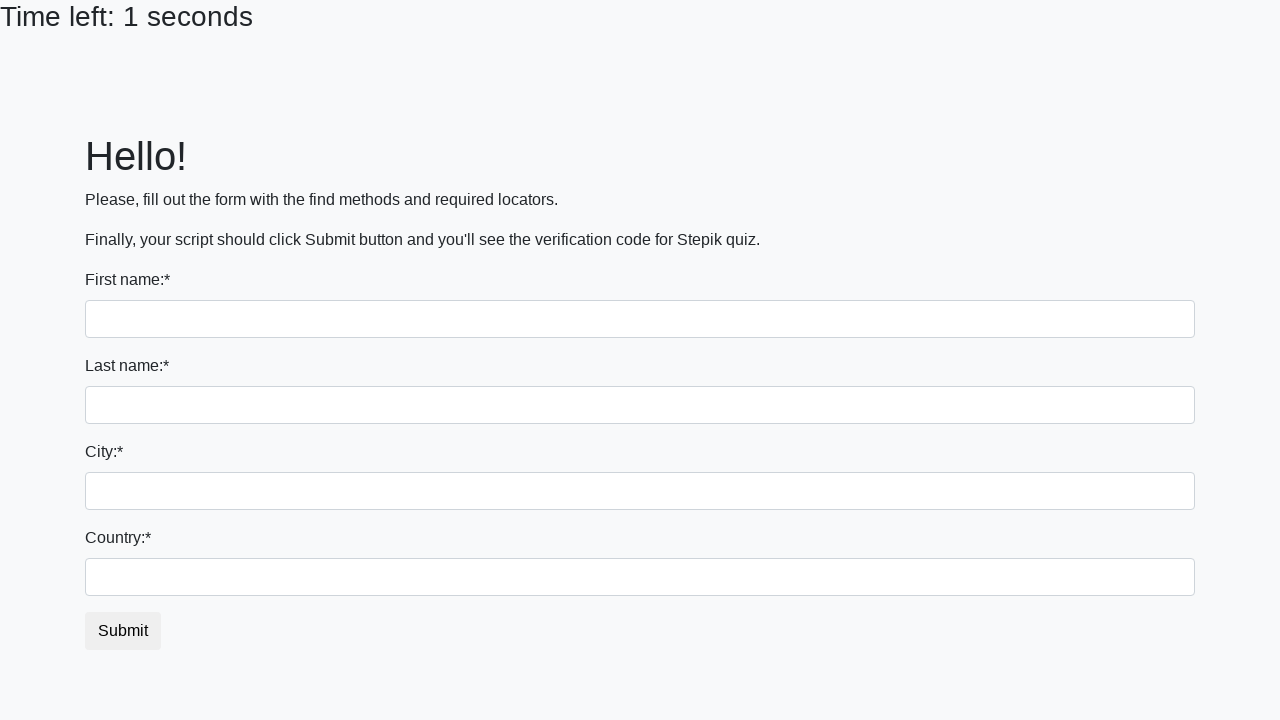